Tests login with invalid email address and verifies error message appears

Starting URL: https://codility-frontend-prod.s3.amazonaws.com/media/task_static/qa_login_page/9a83bda125cd7398f9f482a3d6d45ea4/static/attachments/reference_page.html

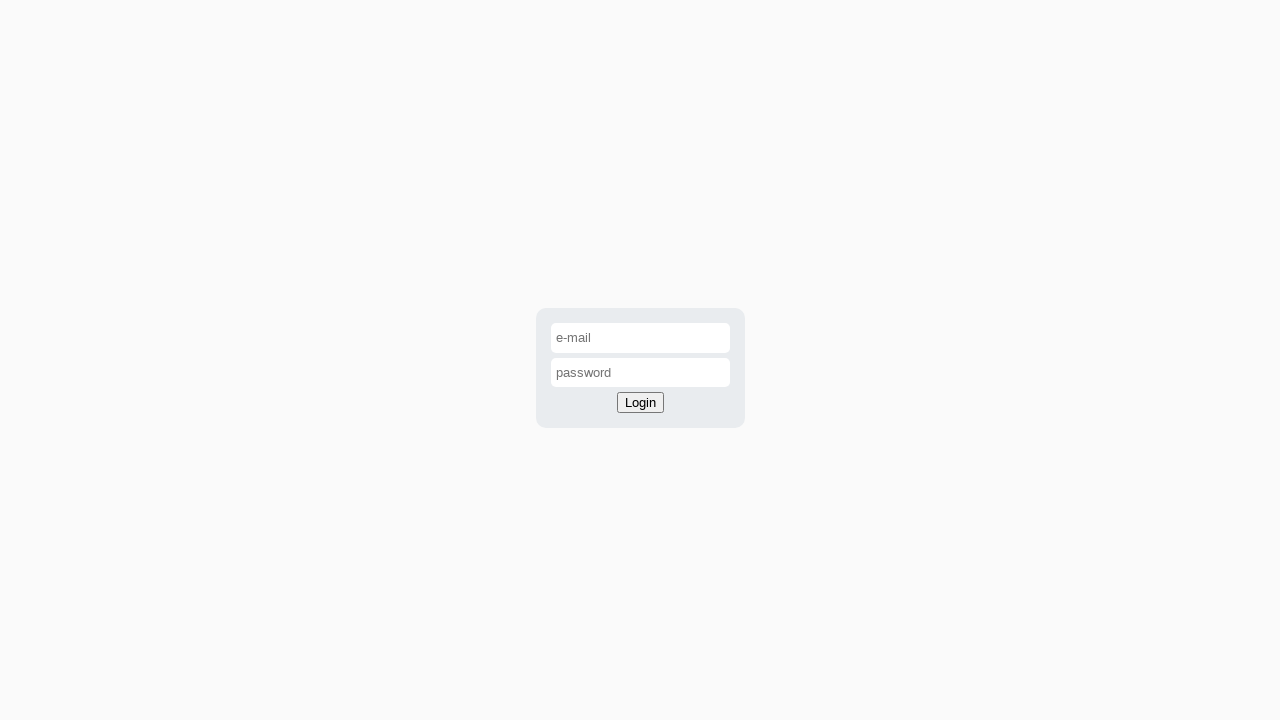

Navigated to login page
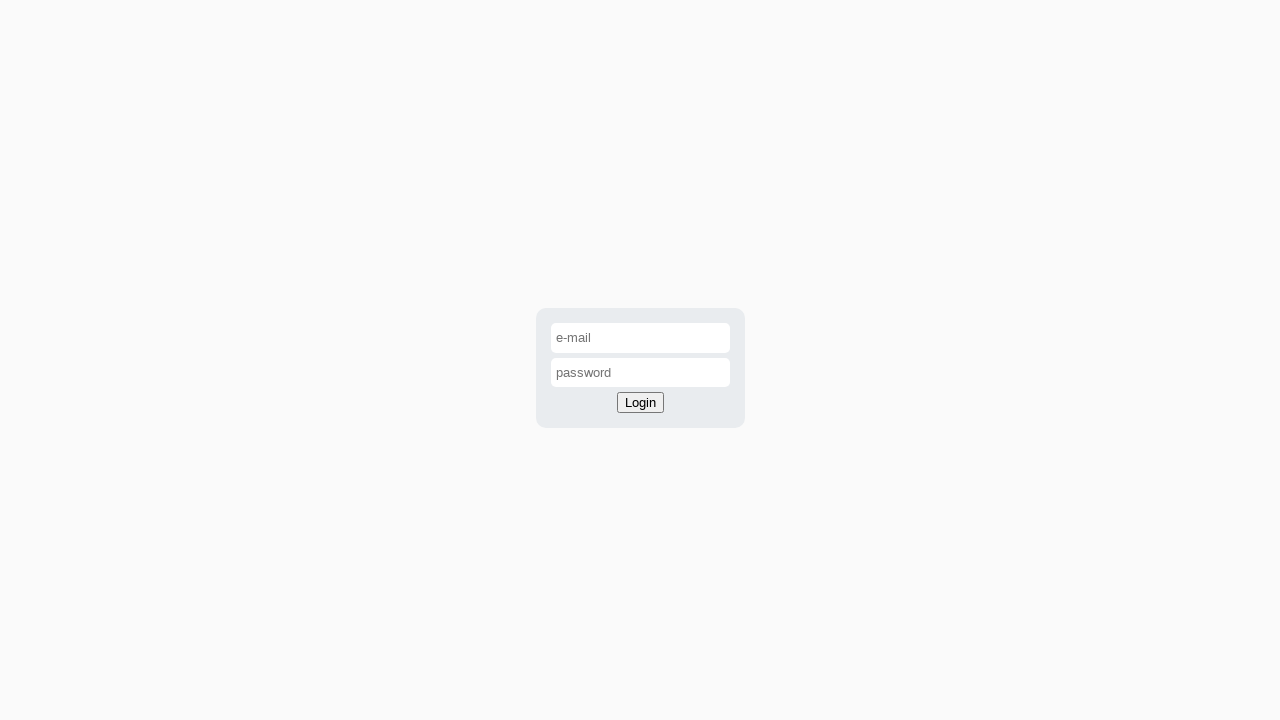

Filled email field with invalid email 'wrongemail@codility.com' on #email-input
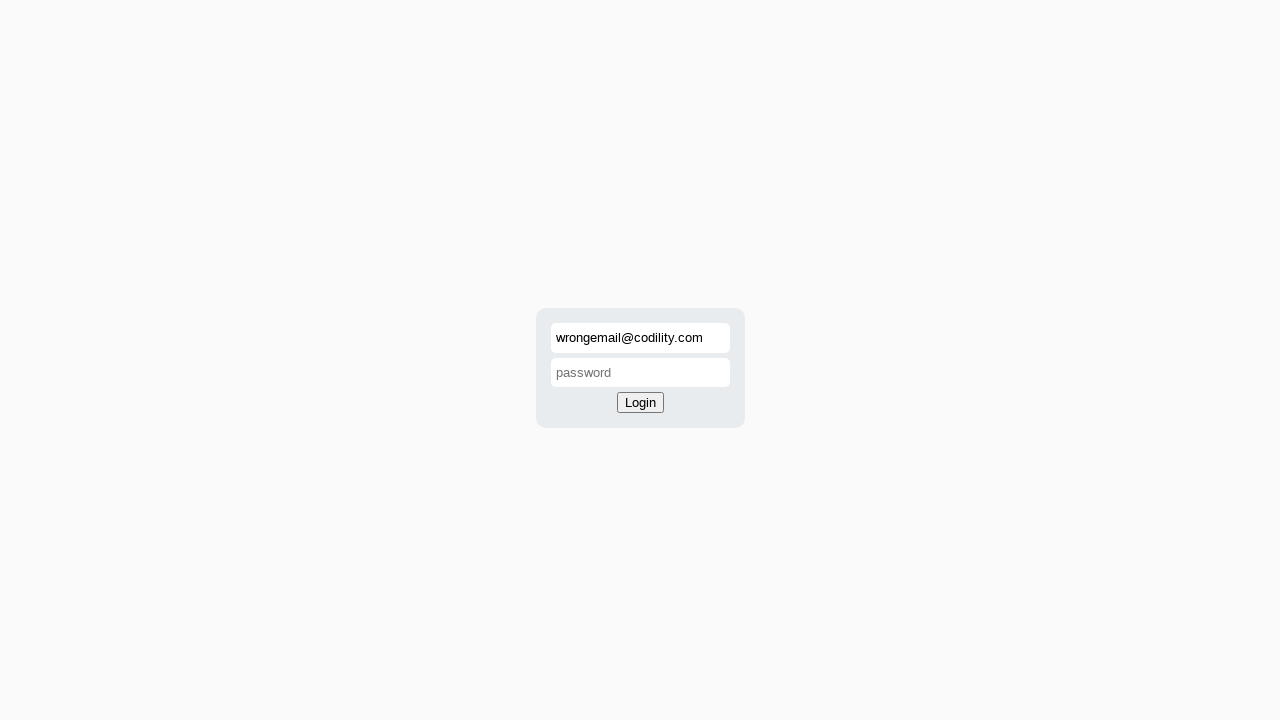

Filled password field with 'password123' on #password-input
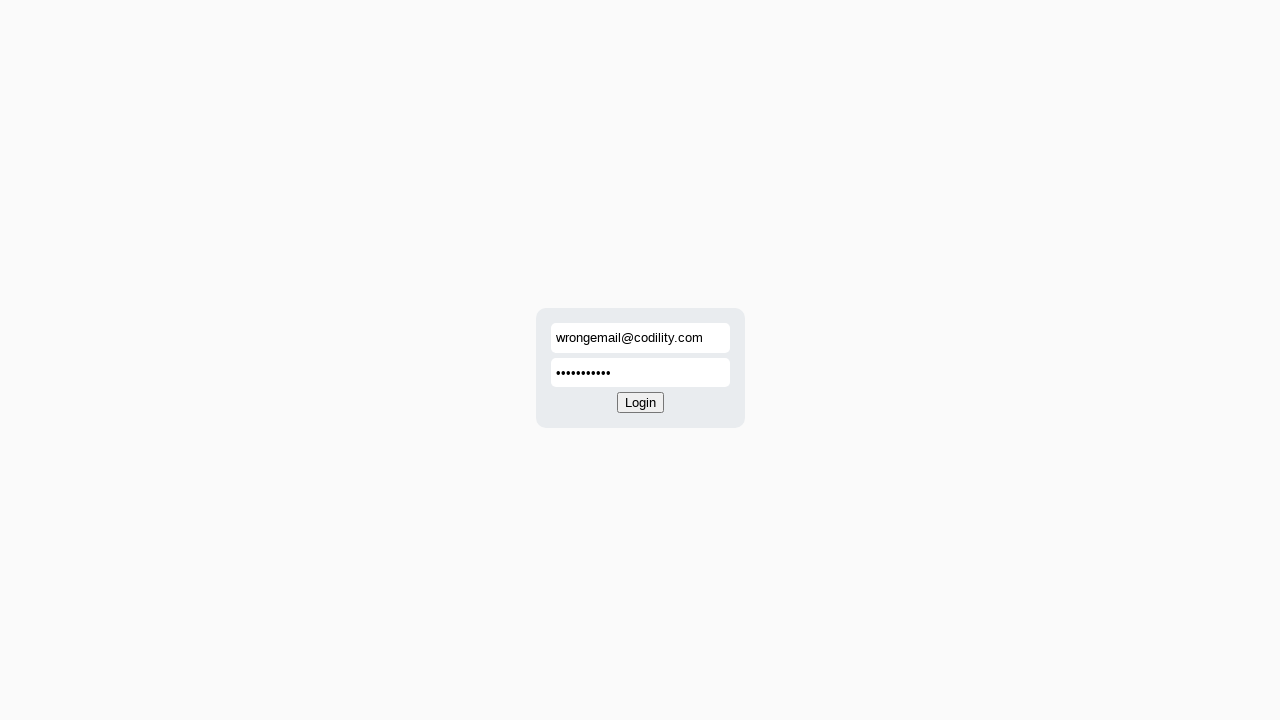

Clicked login button at (640, 403) on #login-button
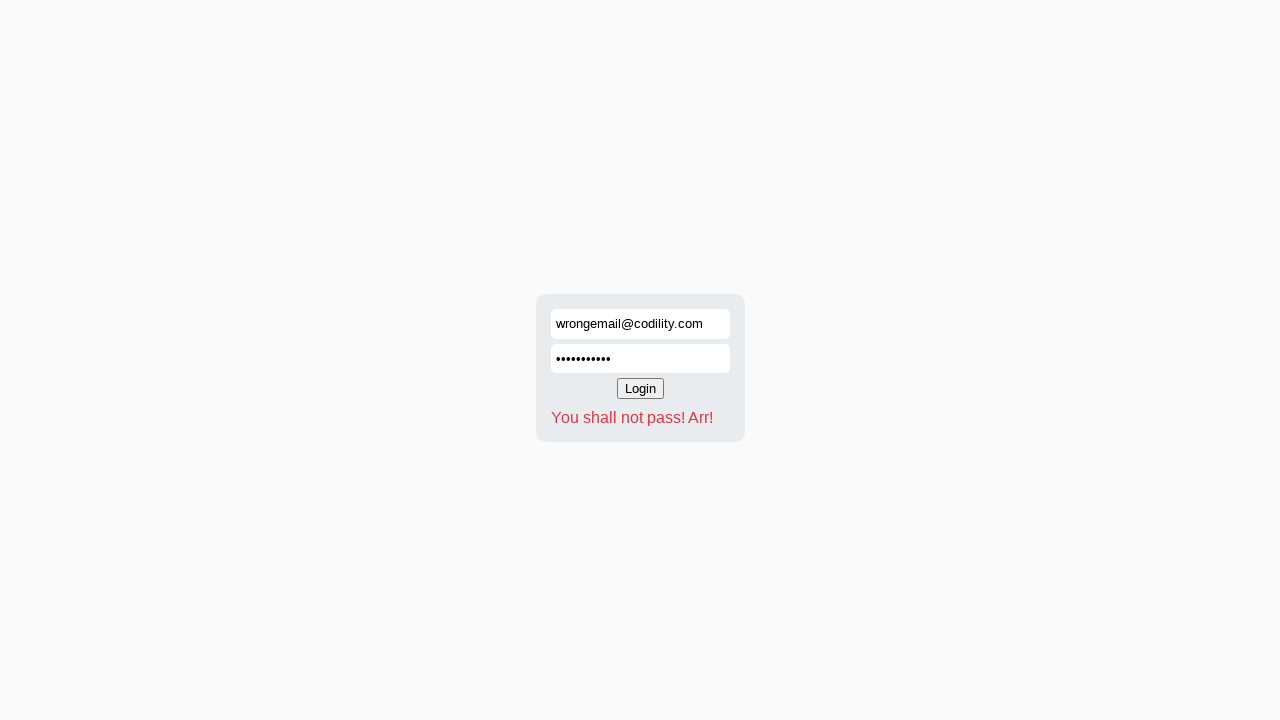

Error message appeared on screen
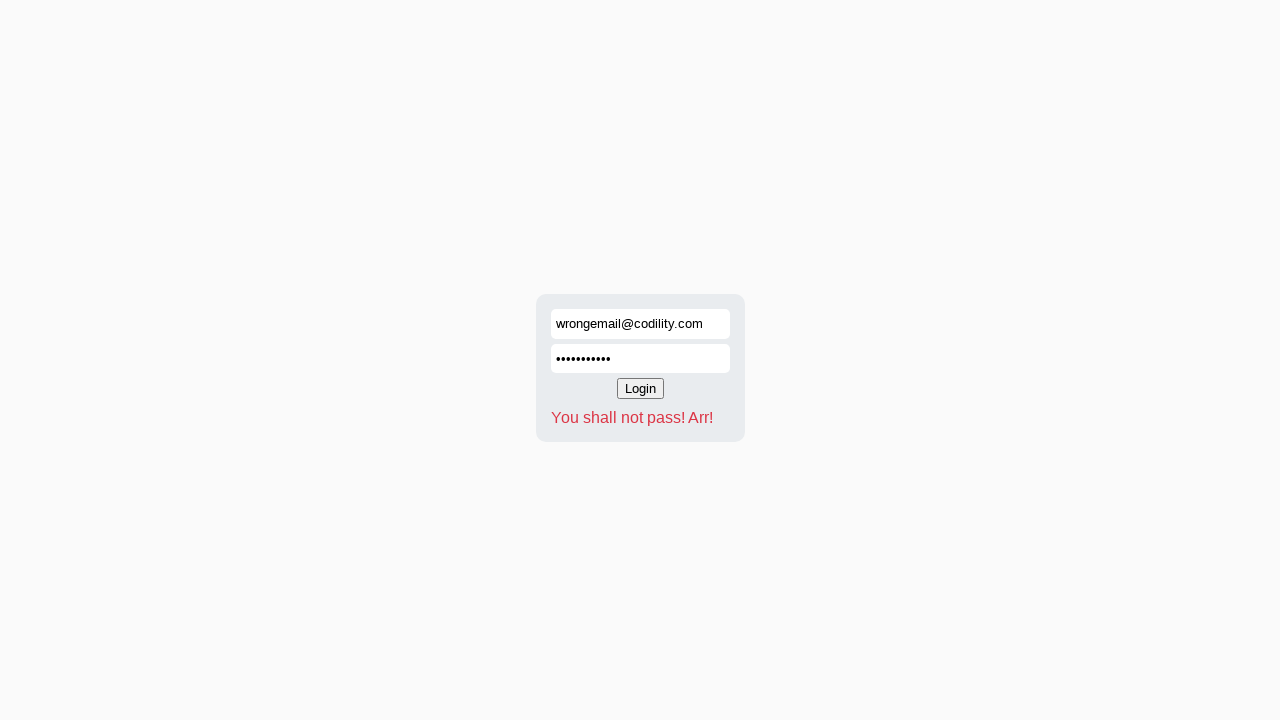

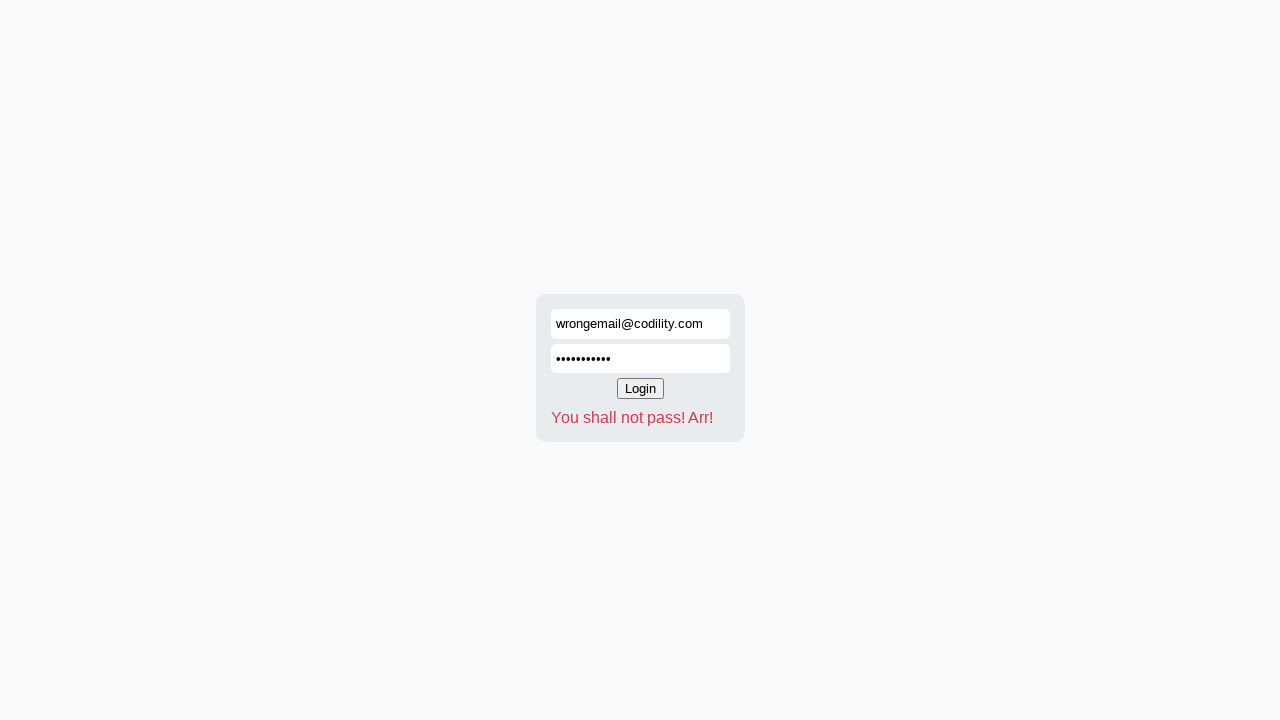